Tests navigation to A/B Testing page by clicking the A/B Testing link and verifying the page content loads

Starting URL: https://the-internet.herokuapp.com/

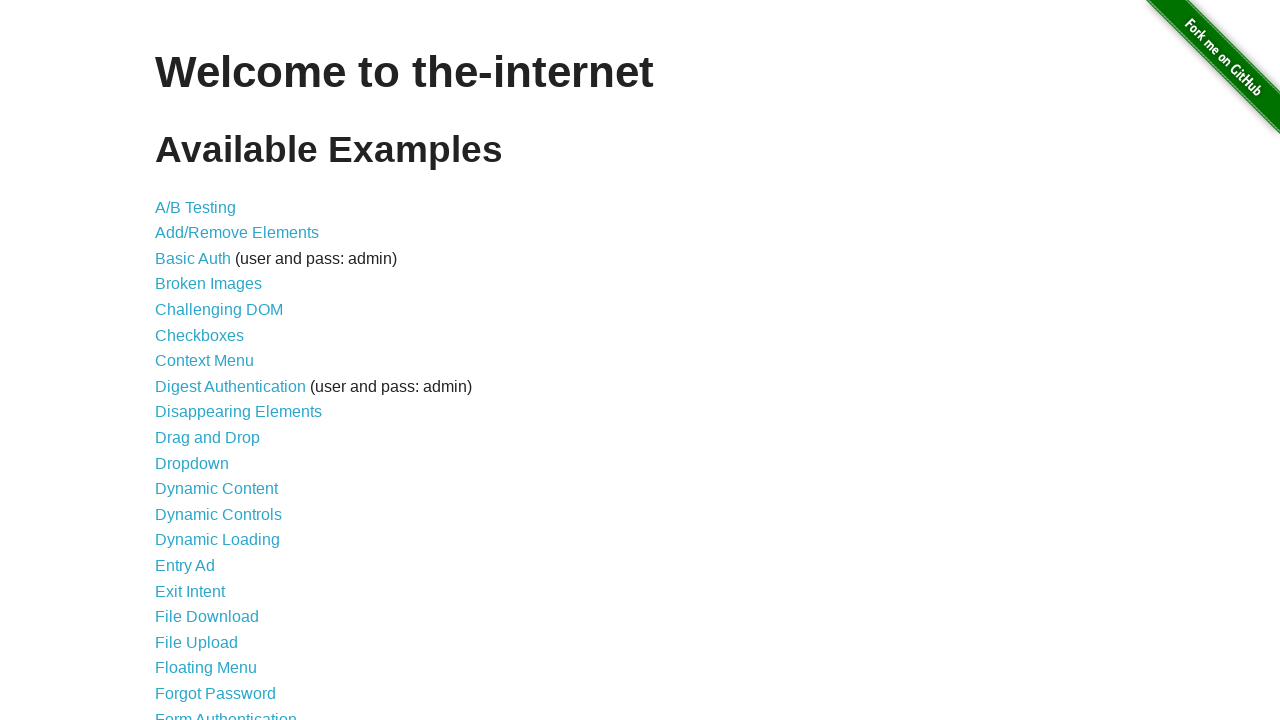

Clicked on A/B Testing link at (196, 207) on text=A/B Testing
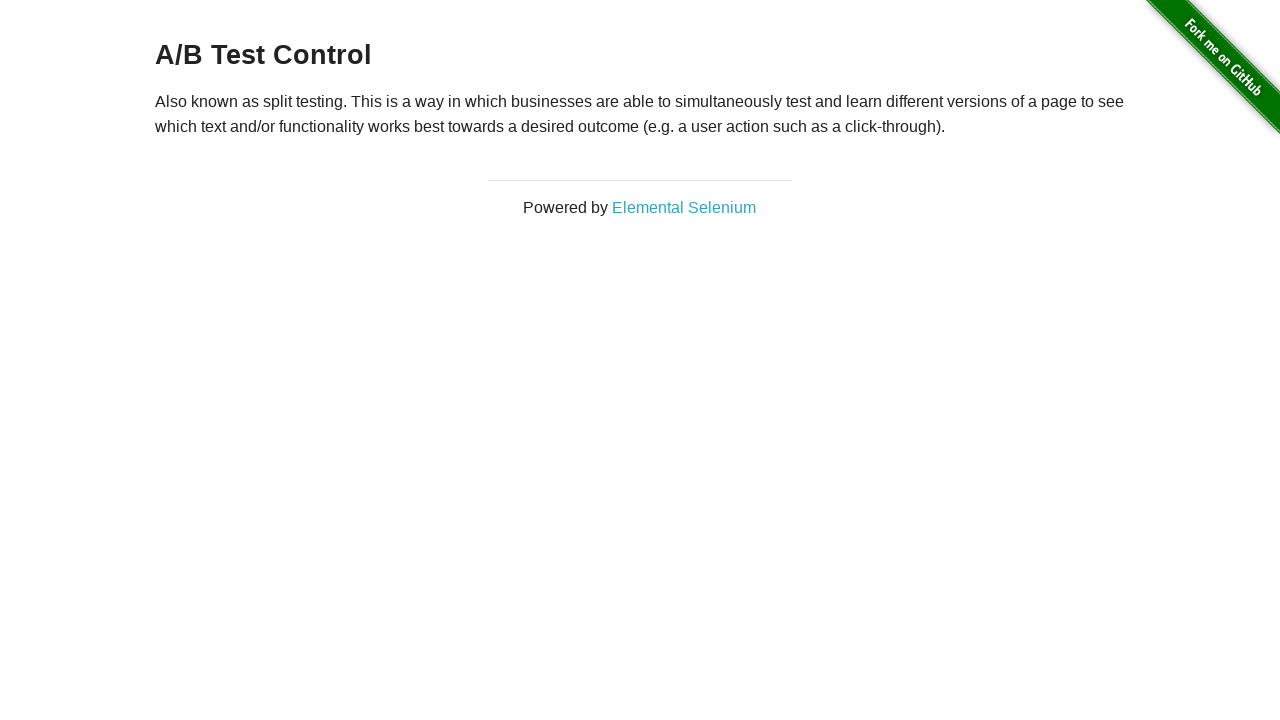

A/B Testing page content loaded successfully
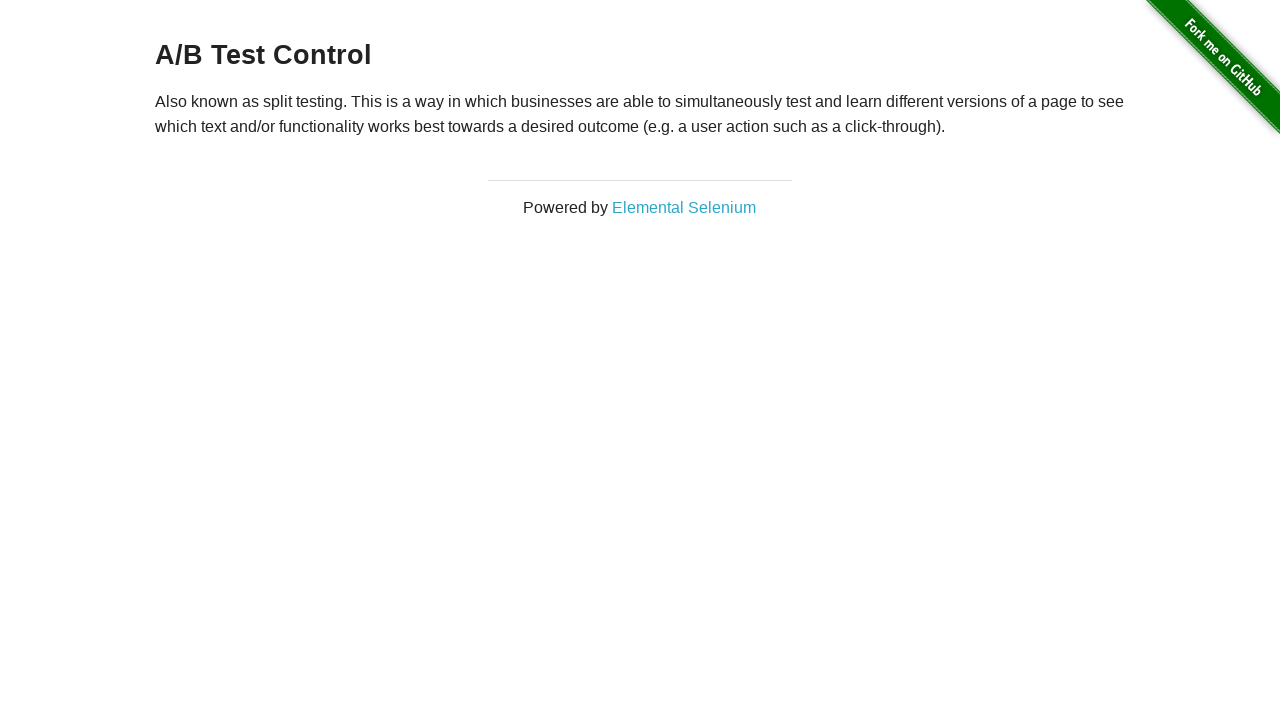

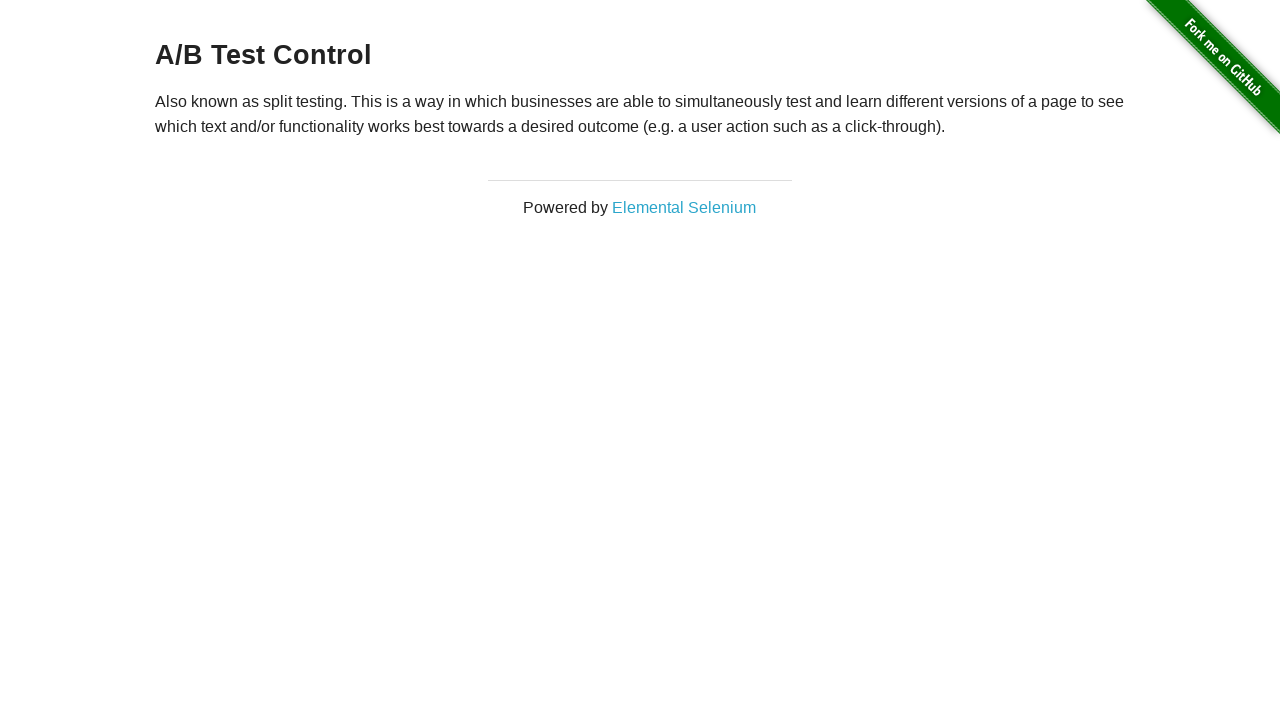